Tests autocomplete dropdown functionality by typing "united" and selecting "United Kingdom (UK)" from the suggestions

Starting URL: https://rahulshettyacademy.com/AutomationPractice/

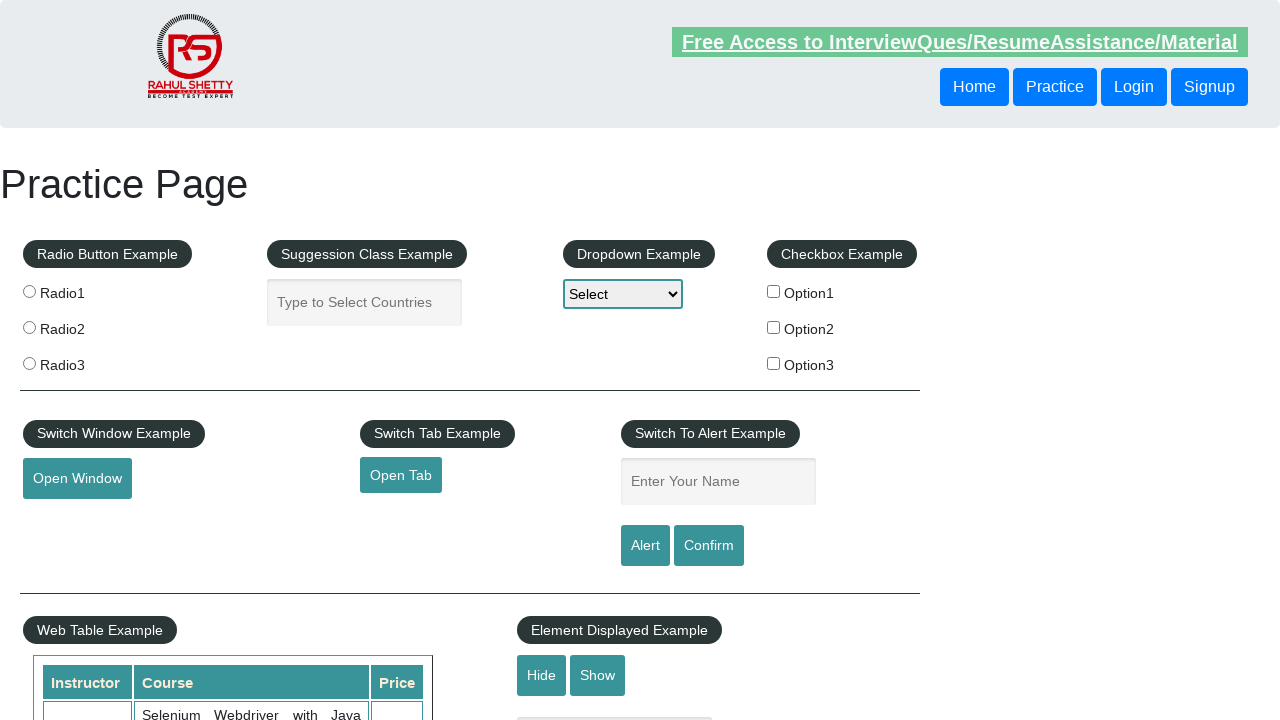

Typed 'united' in autocomplete field on #autocomplete
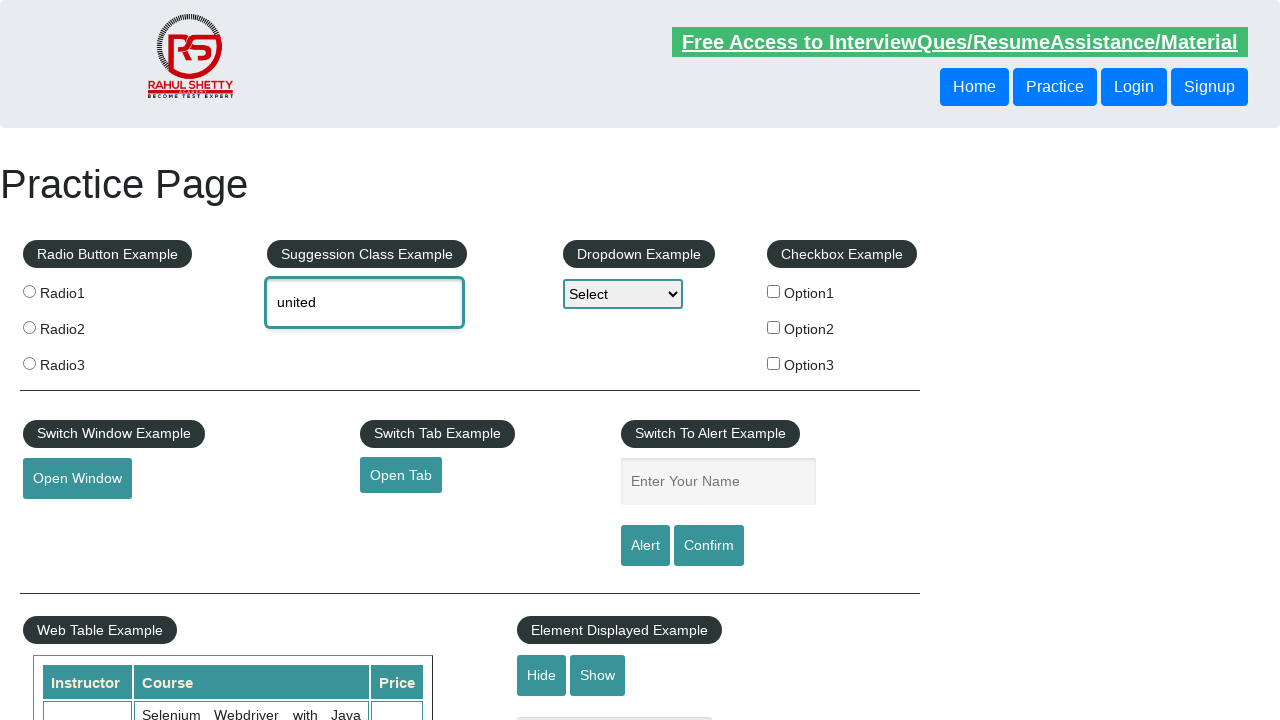

Dropdown suggestions appeared with 'United Kingdom (UK)' option
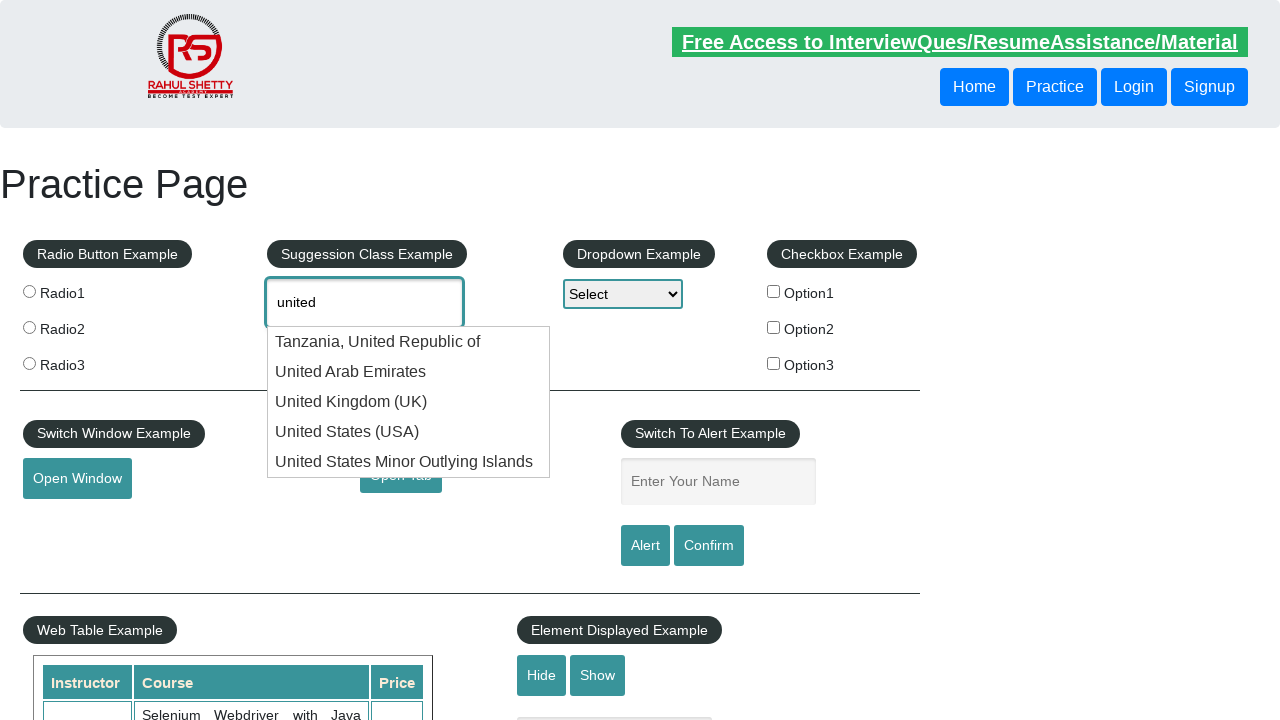

Selected 'United Kingdom (UK)' from dropdown suggestions at (409, 402) on xpath=//div[text()='United Kingdom (UK)']
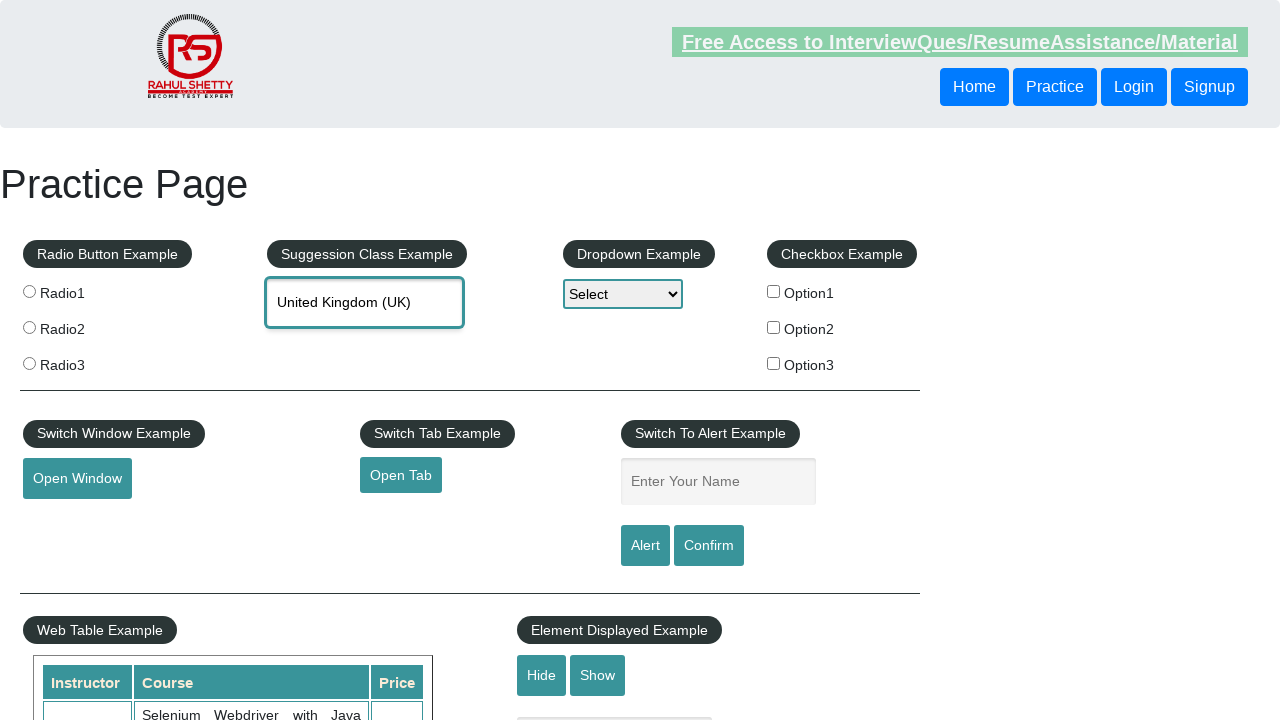

Verified that 'United Kingdom (UK)' was correctly selected in the autocomplete field
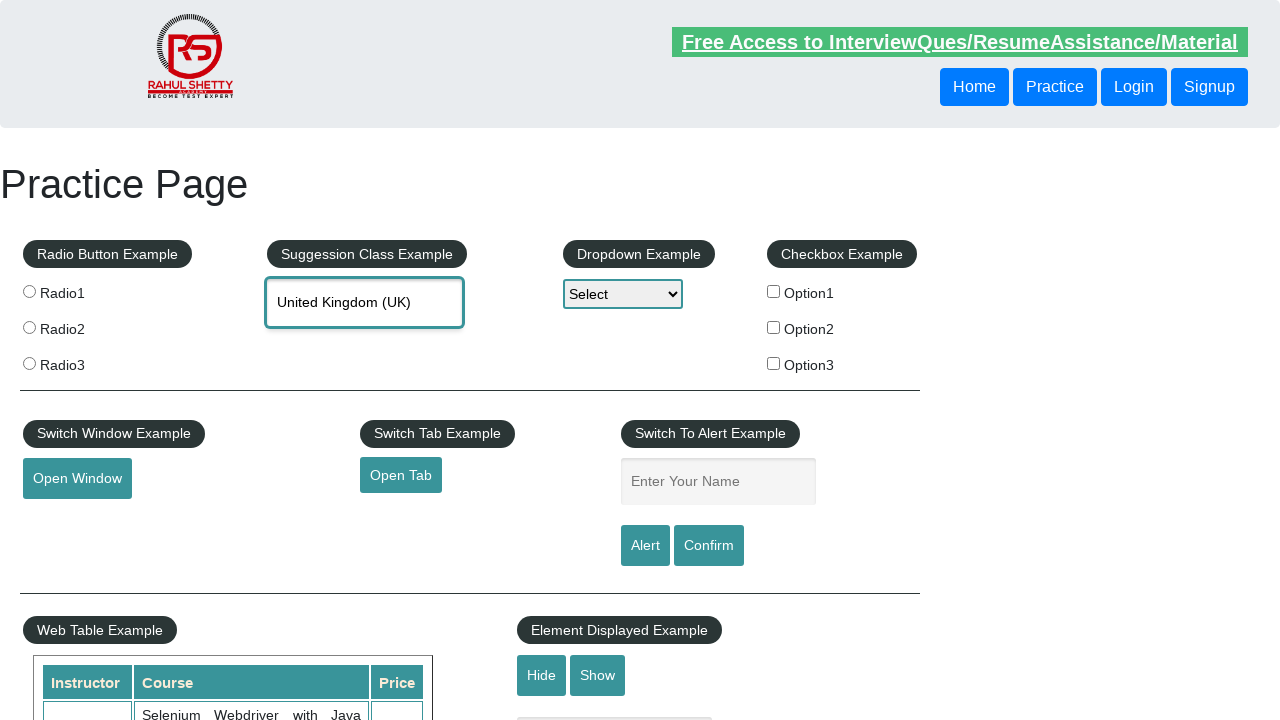

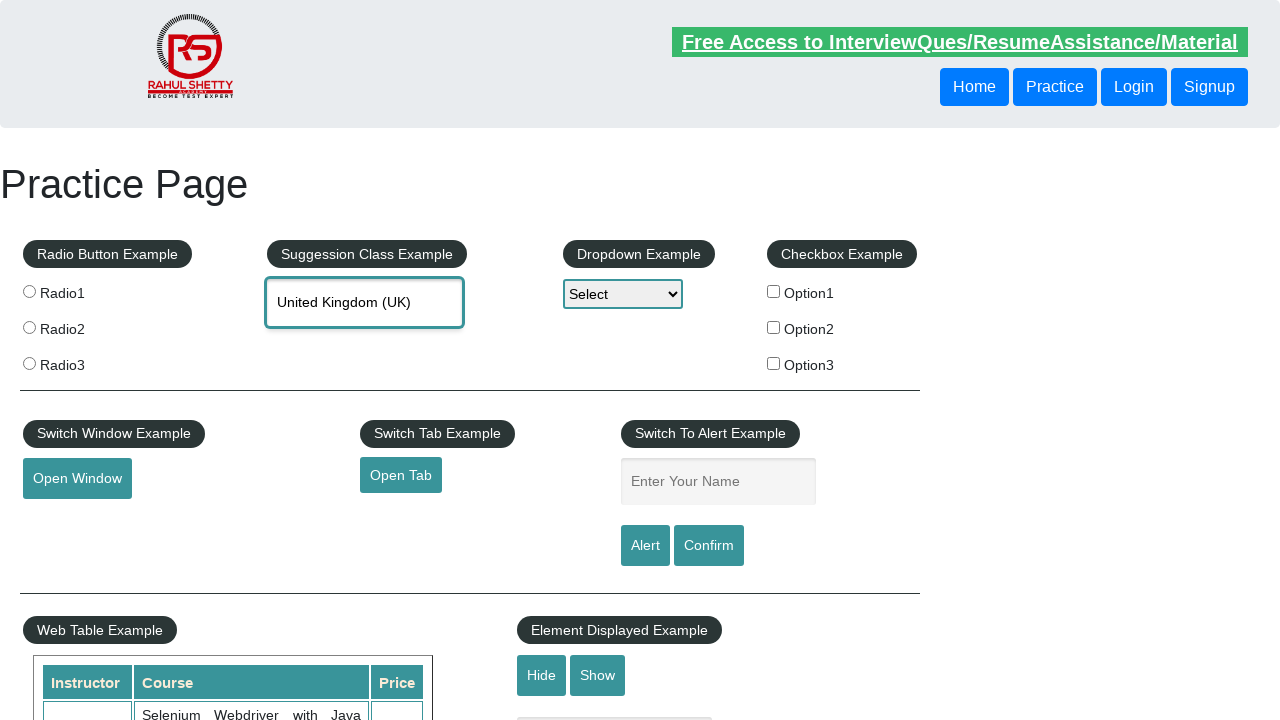